Tests iframe interaction by switching to a frame using its index and verifying text content within the iframe

Starting URL: https://demoqa.com/frames

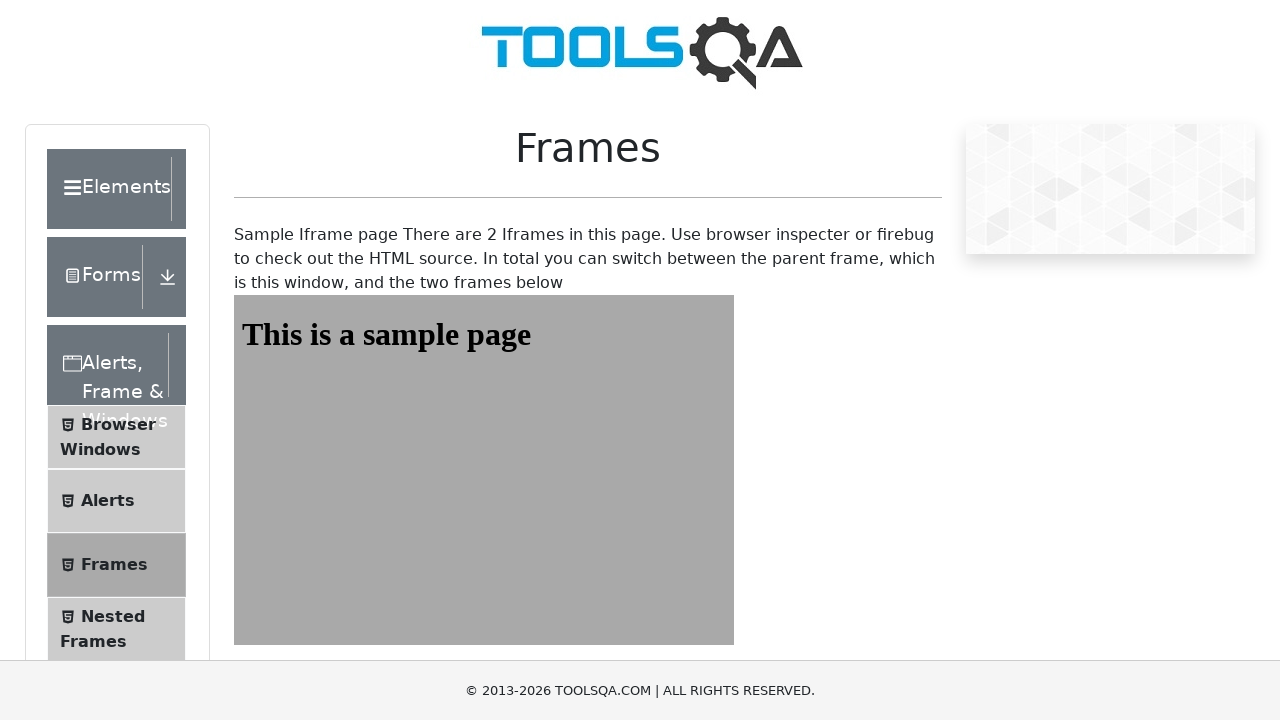

Navigated to https://demoqa.com/frames
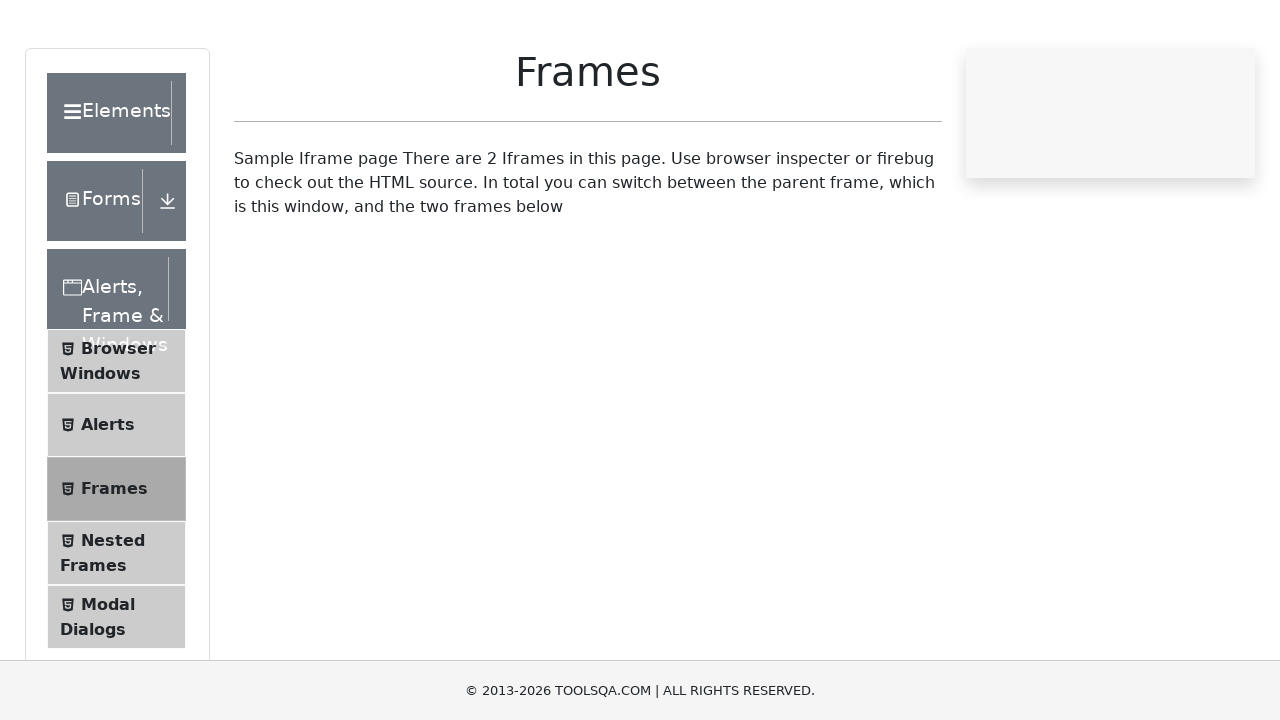

Retrieved all frames from the page
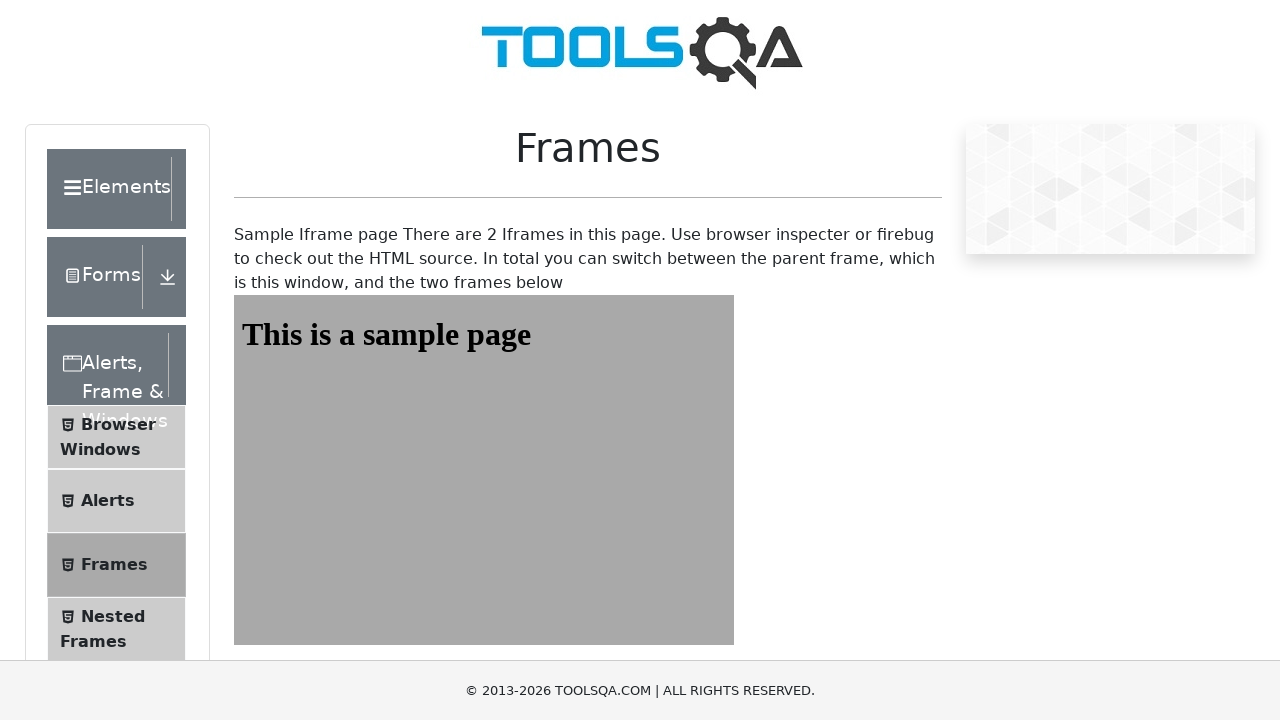

Selected frame at index 3 (or last frame if unavailable)
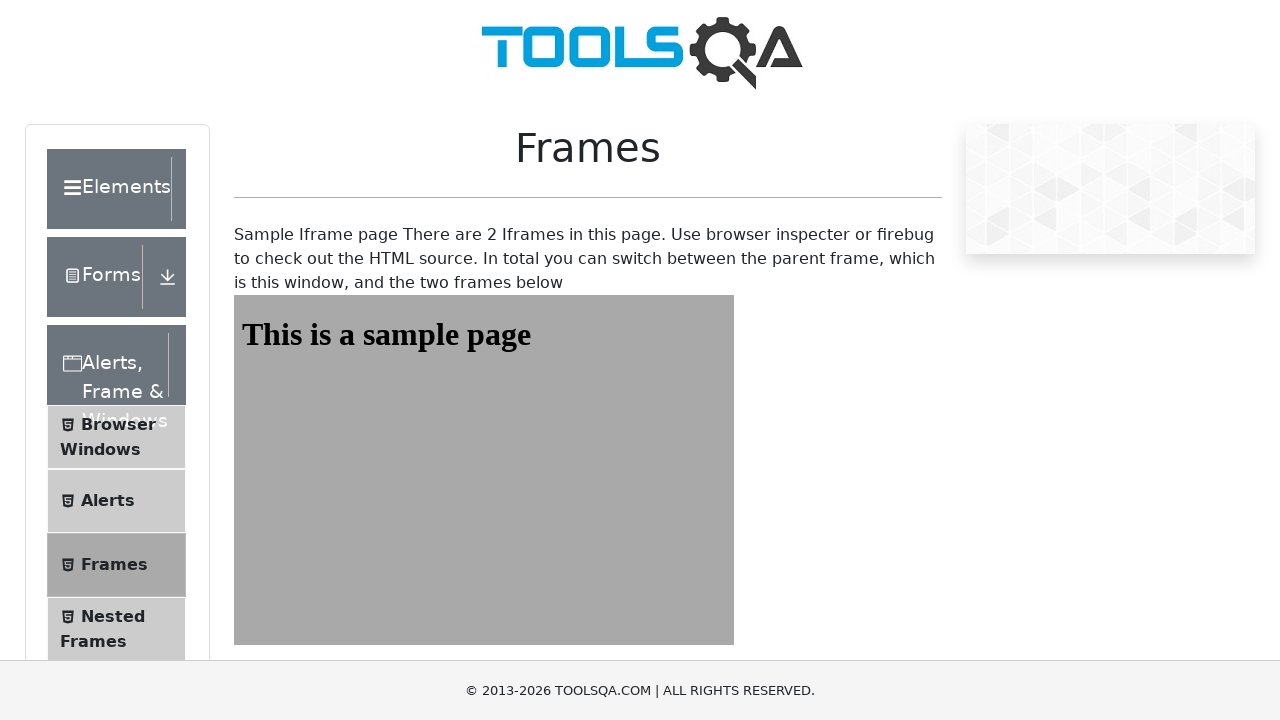

Retrieved text content from #sampleHeading element in iframe
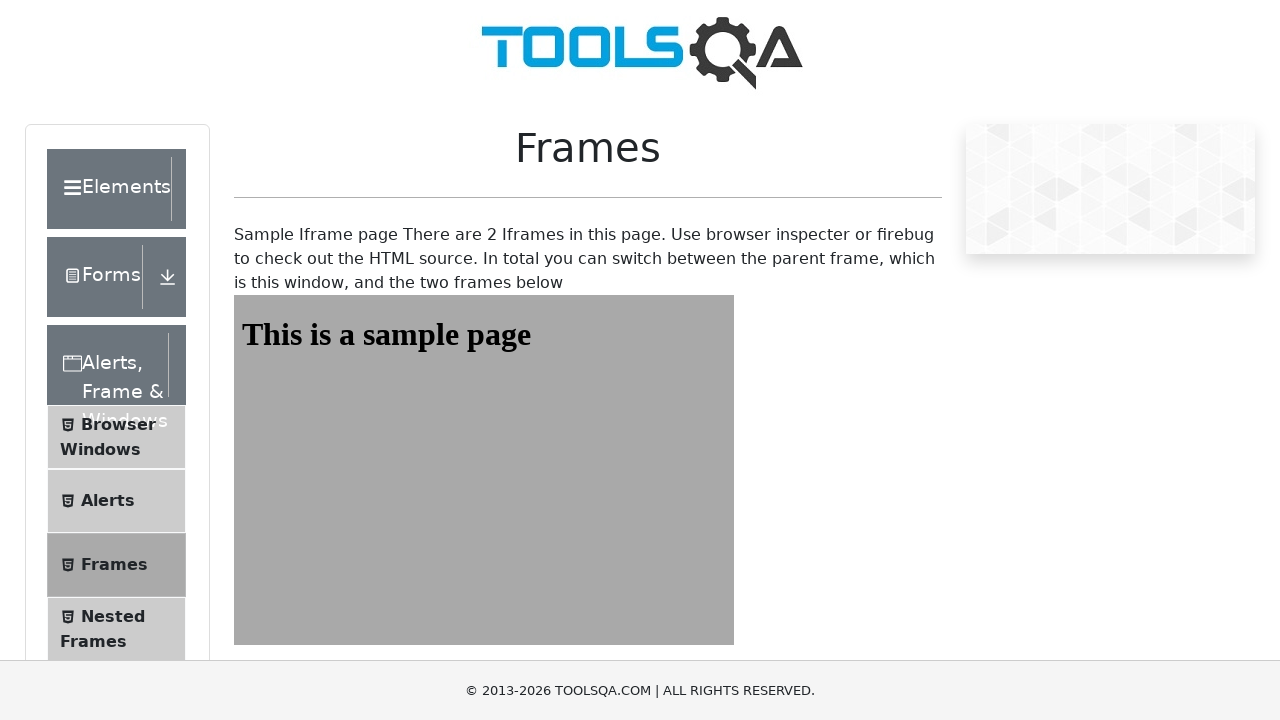

Verified iframe heading text is 'This is a sample page'
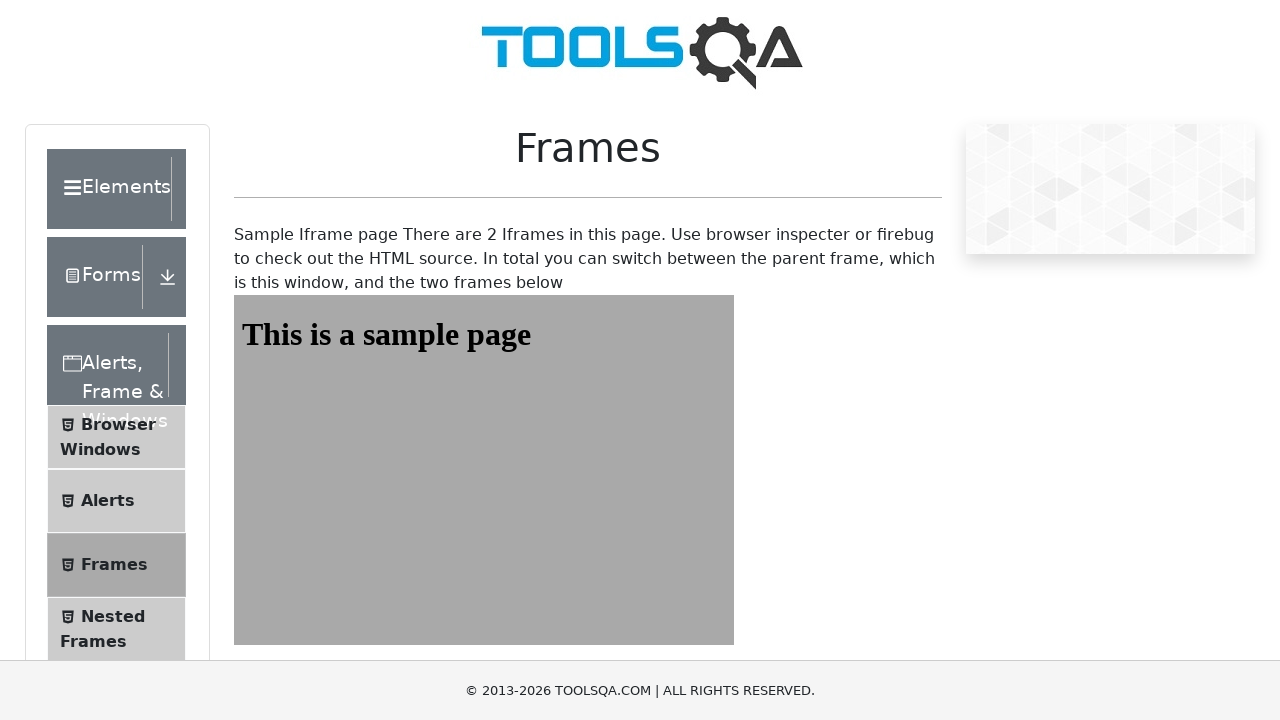

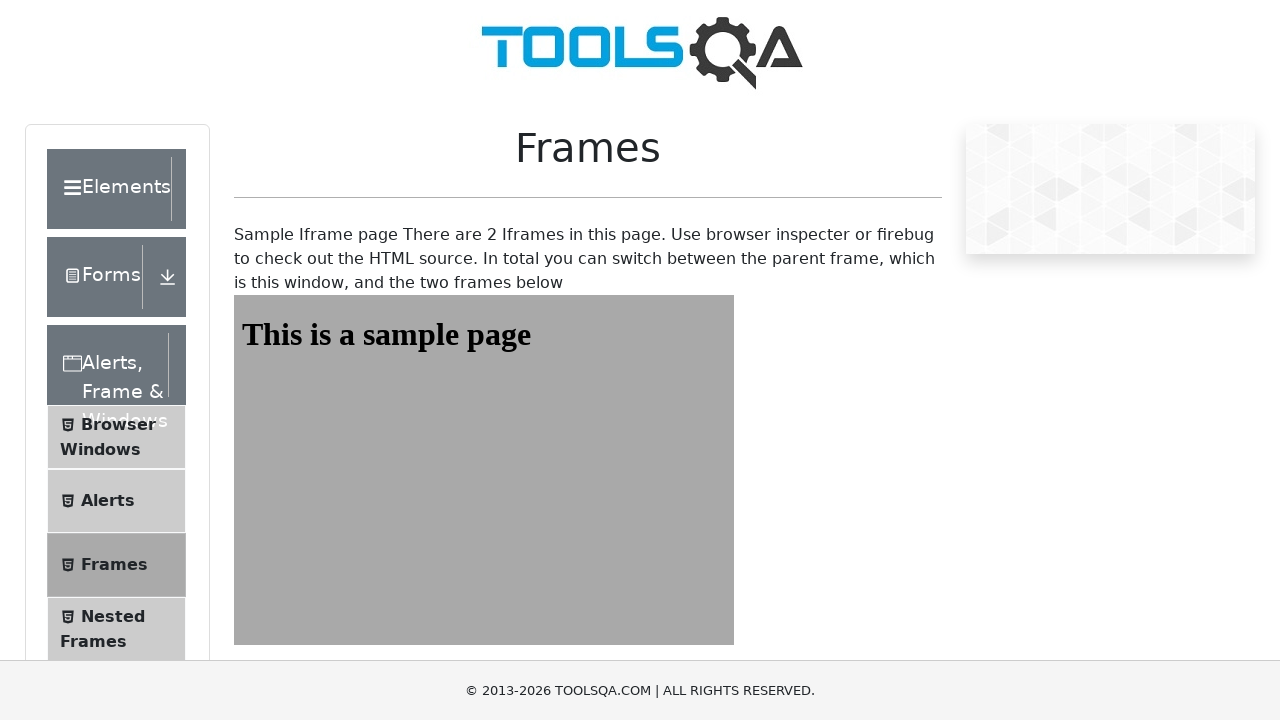